Navigates through Foot Locker Canada's shoe category pages for mens, womens, and kids sections to verify the pages load correctly.

Starting URL: https://www.footlocker.ca/en/category/mens/shoes.html

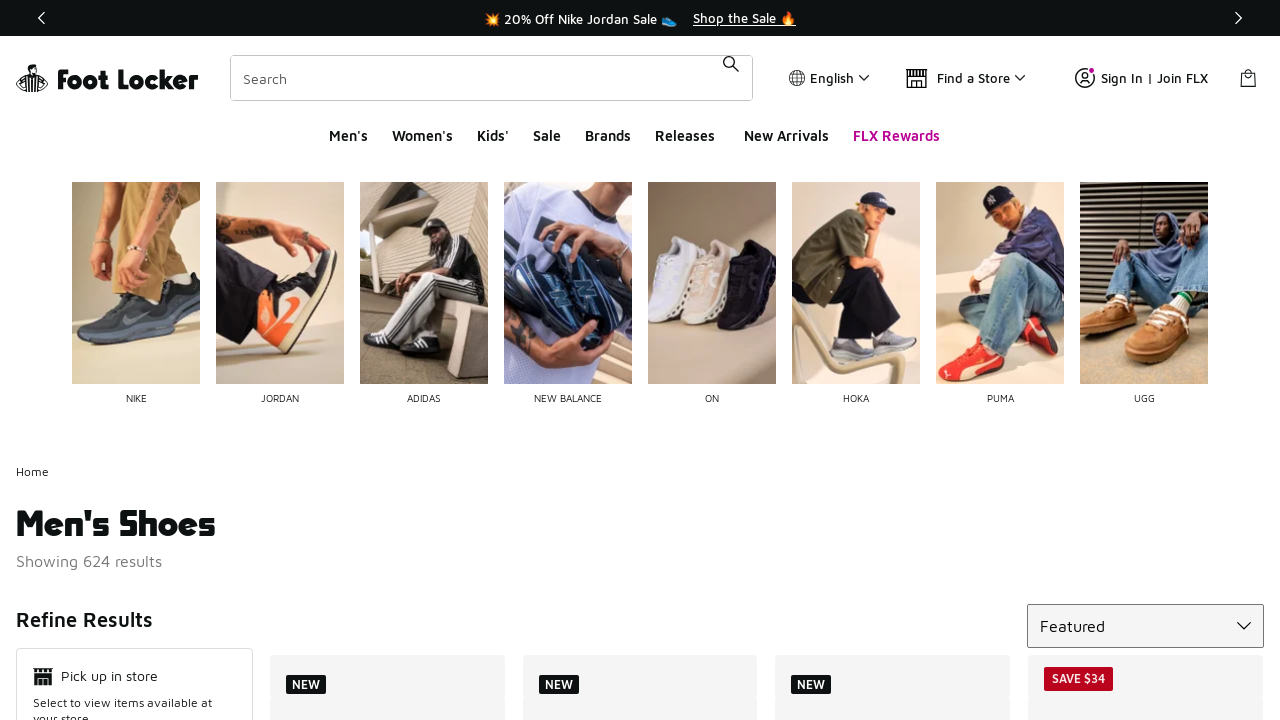

Waited for mens shoes page to load (networkidle)
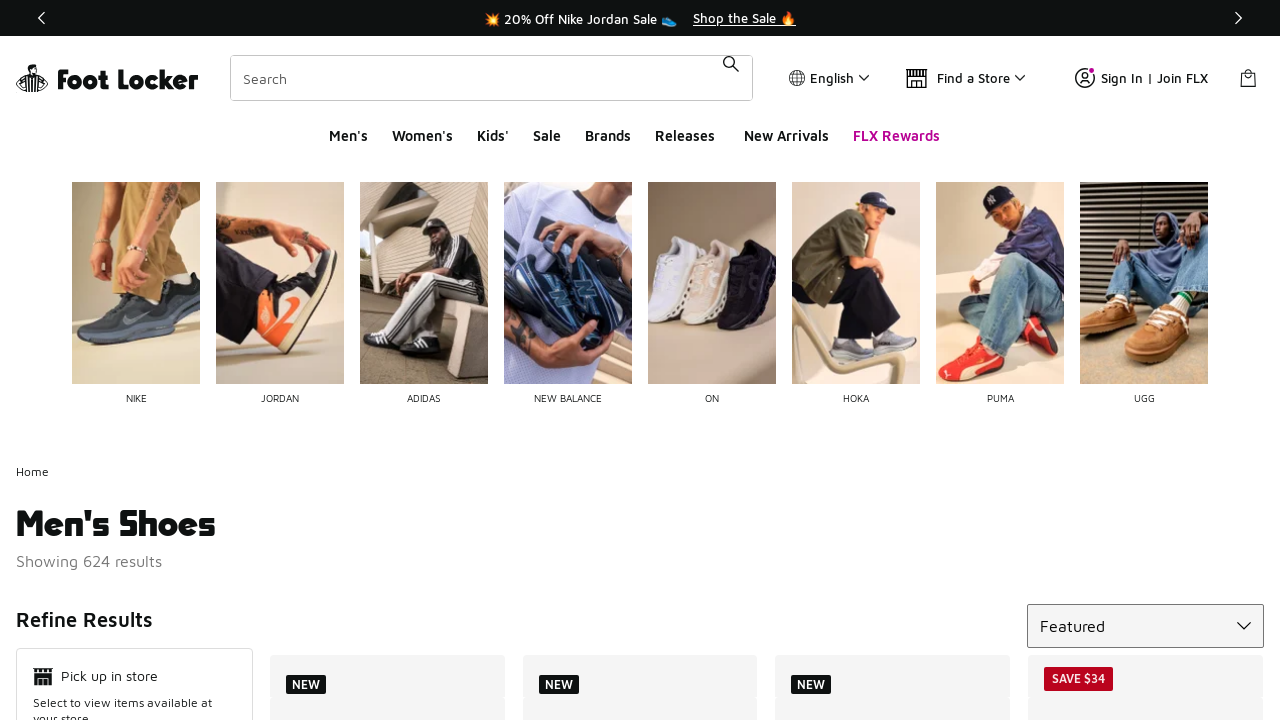

Navigated to womens shoes category page
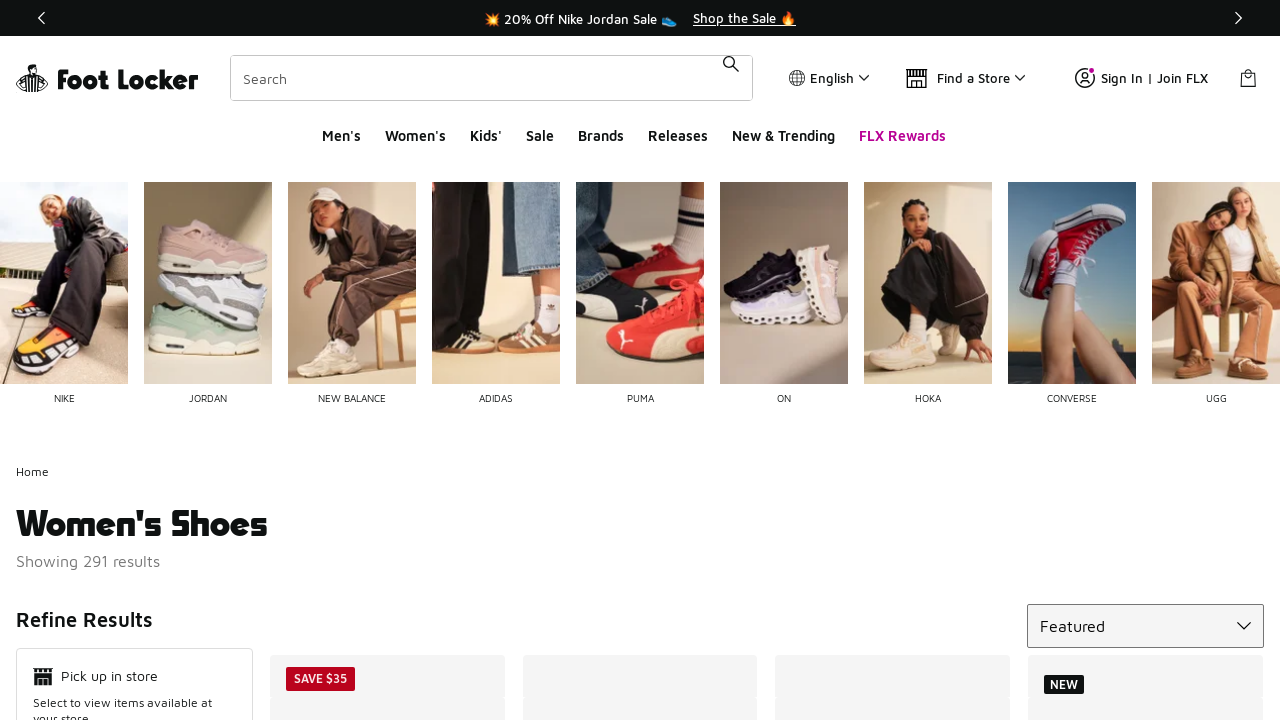

Waited for womens shoes page to load (networkidle)
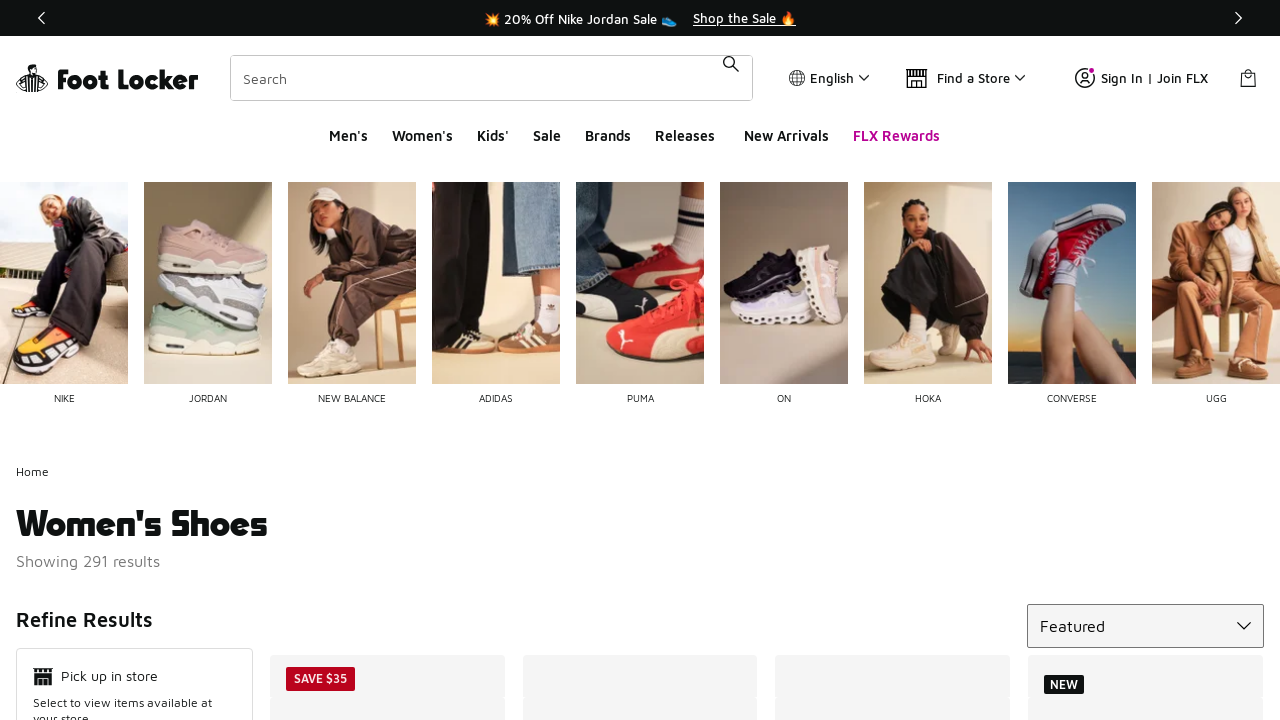

Navigated to kids shoes category page
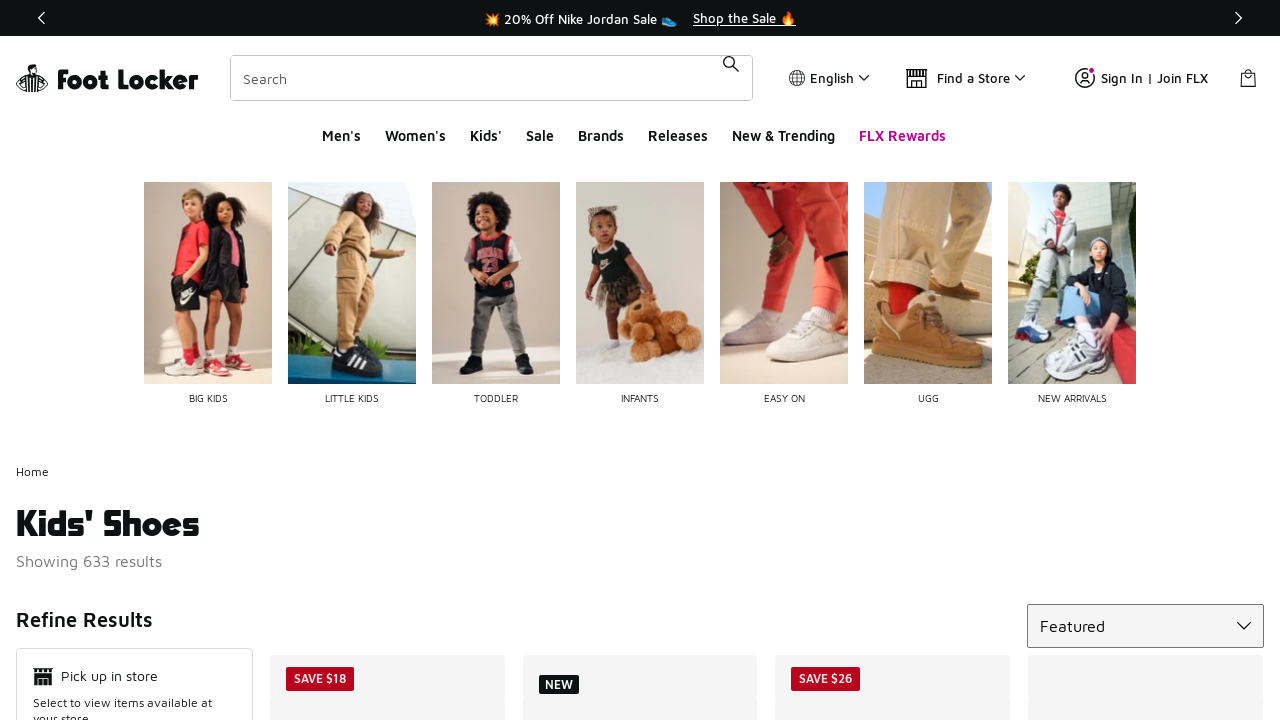

Waited for kids shoes page to load (networkidle)
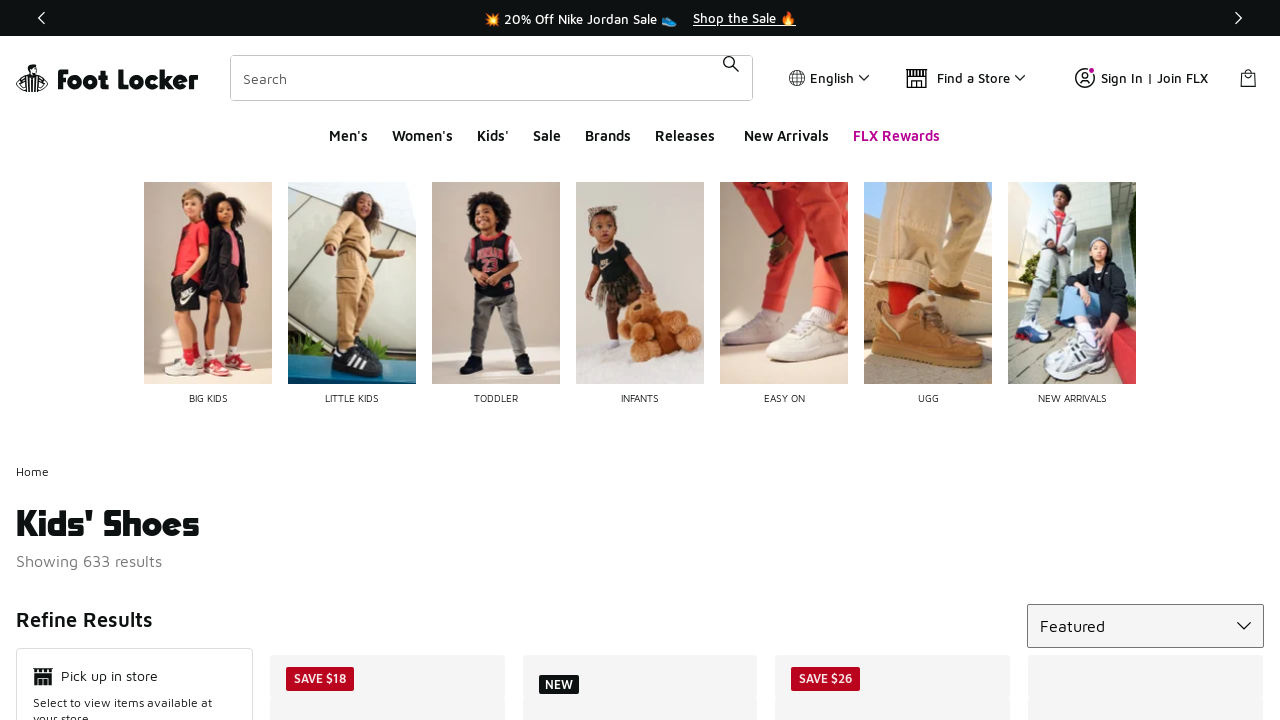

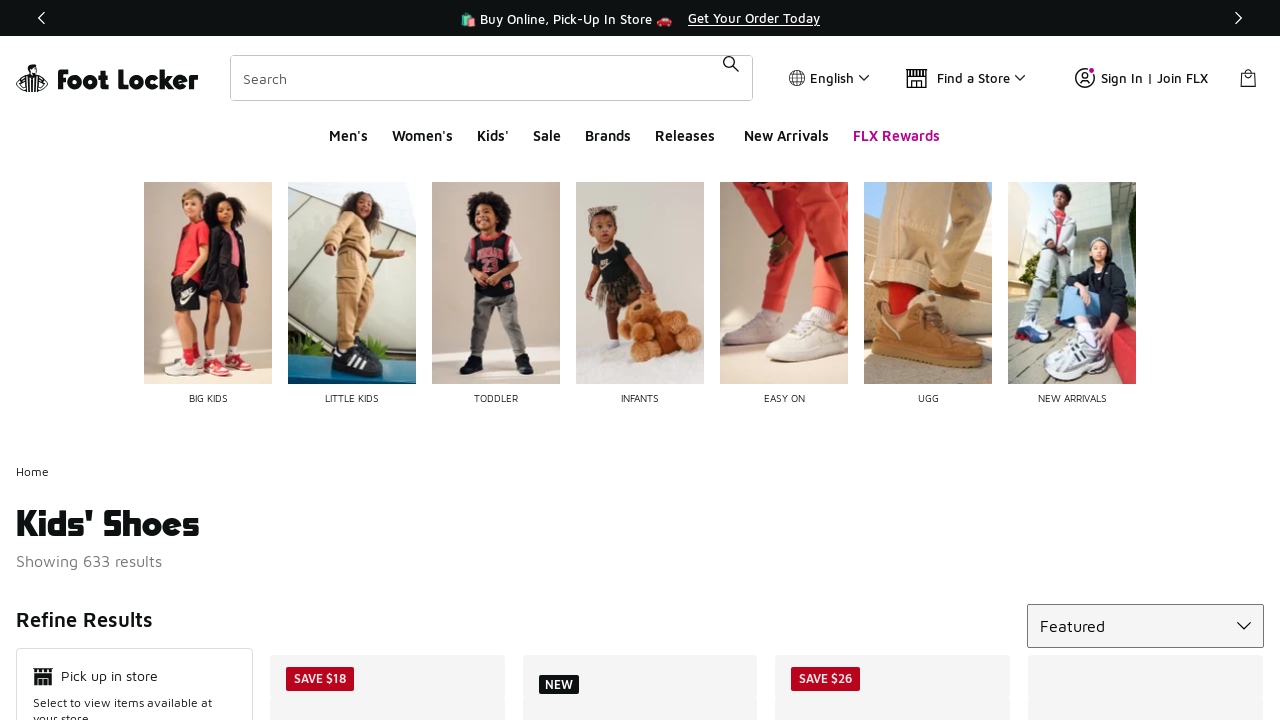